Tests that a user can be greeted in Japanese by entering a name, selecting the Japanese radio button, and clicking the greet button.

Starting URL: https://mecayleg.github.io/greetings/

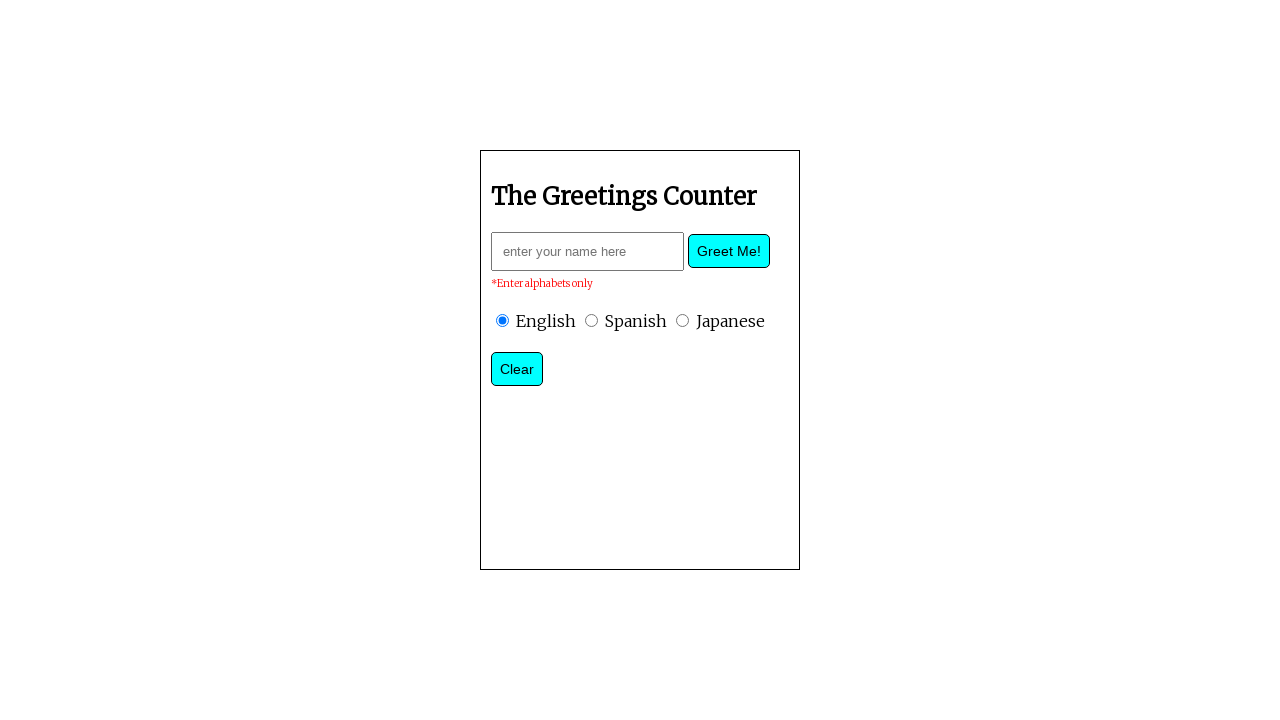

Entered 'Andre' in the name field on .nameString
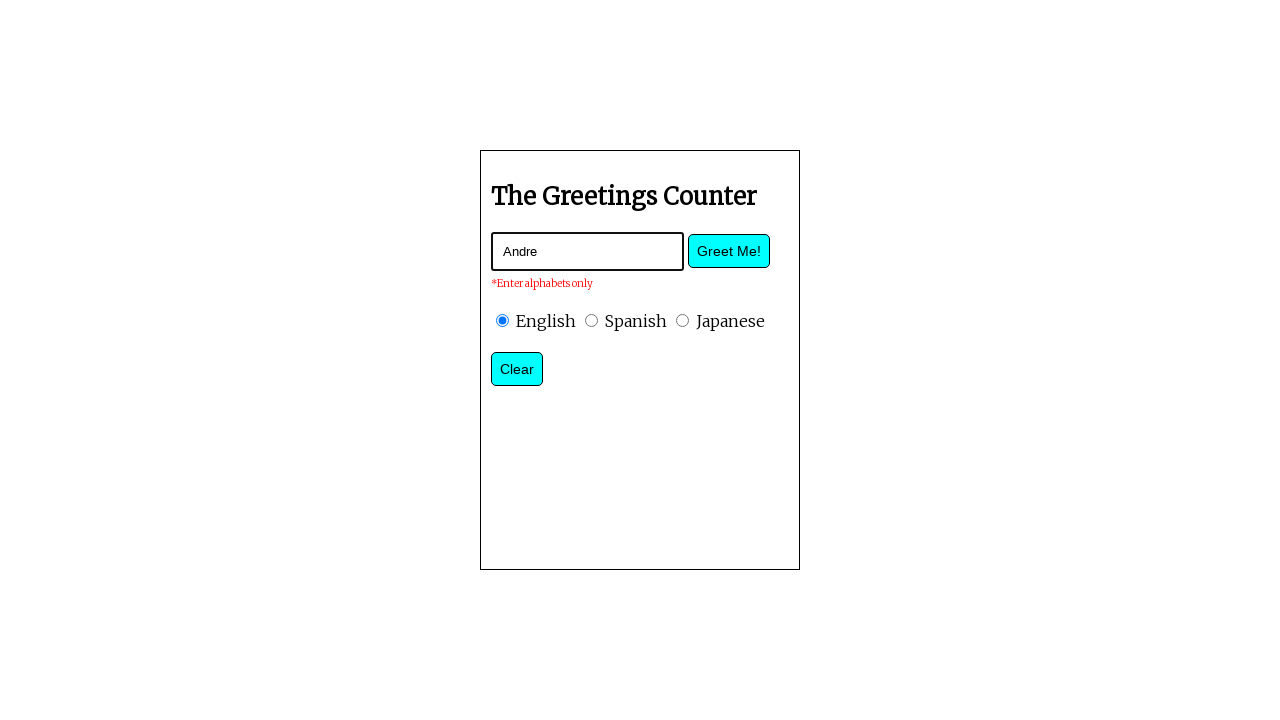

Selected Japanese radio button at (682, 320) on input[type='radio'] >> nth=2
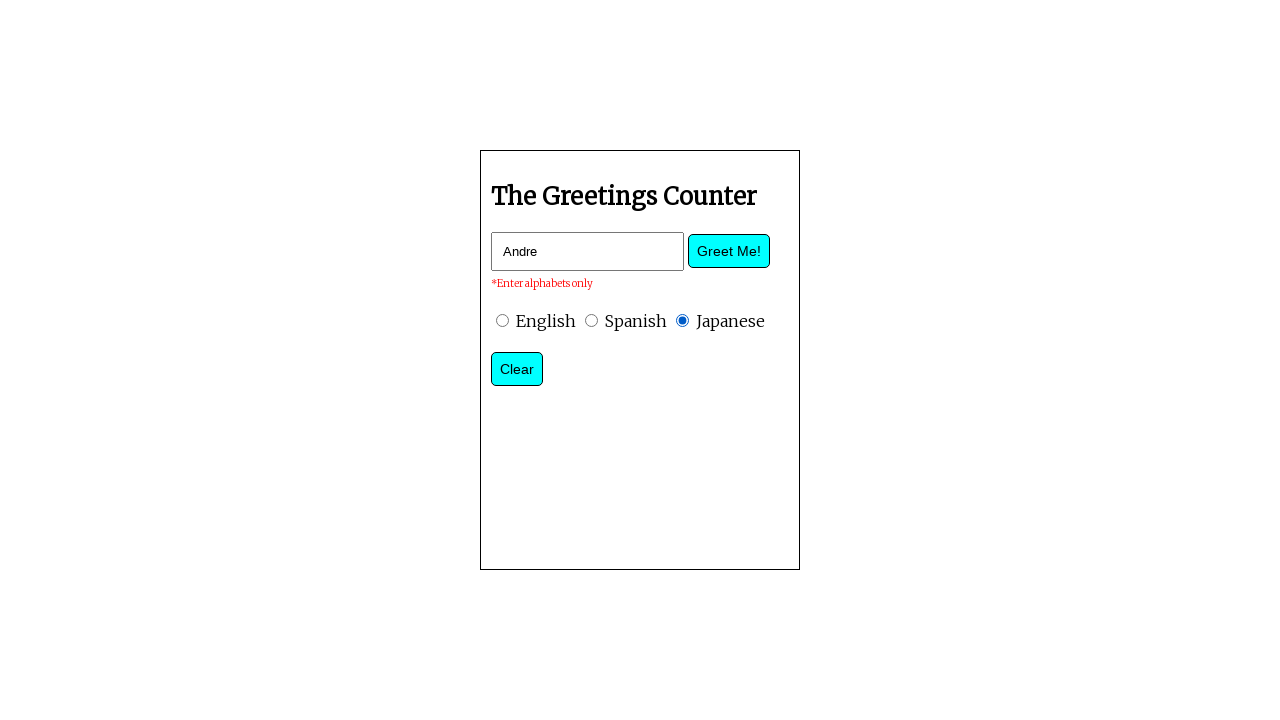

Clicked the greet button at (729, 251) on .greetBtn
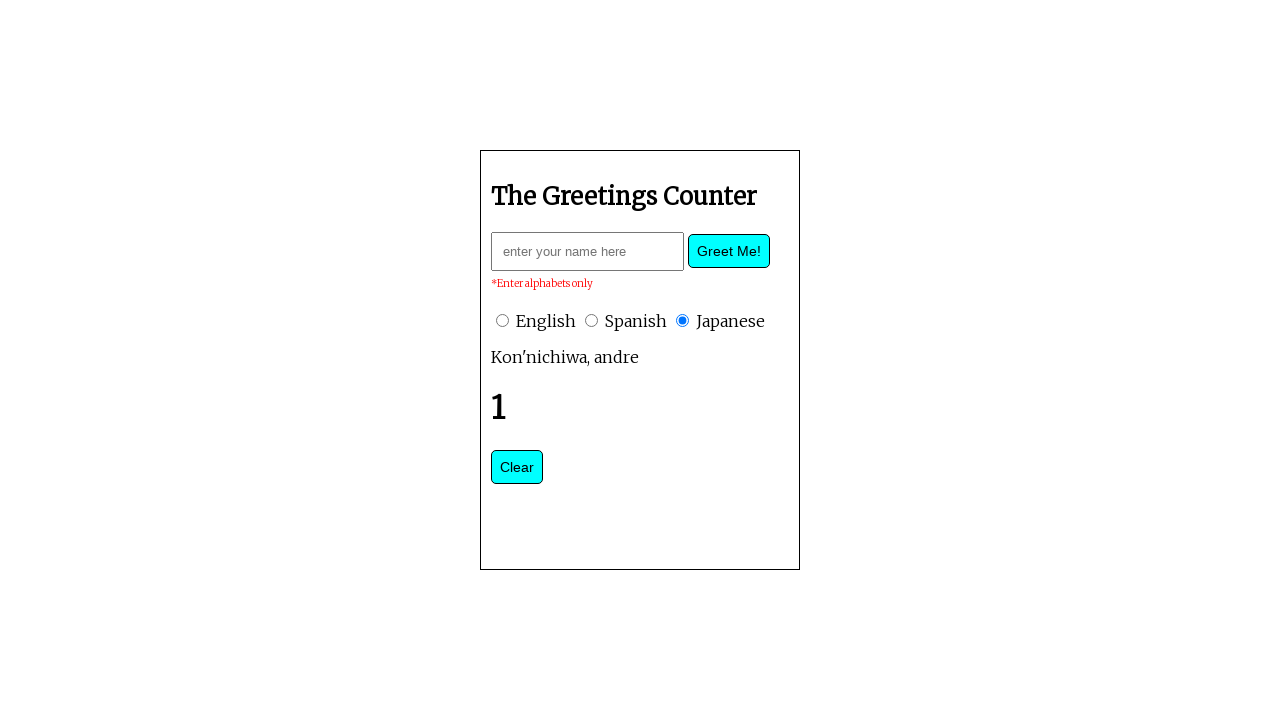

Greeting appeared in Japanese
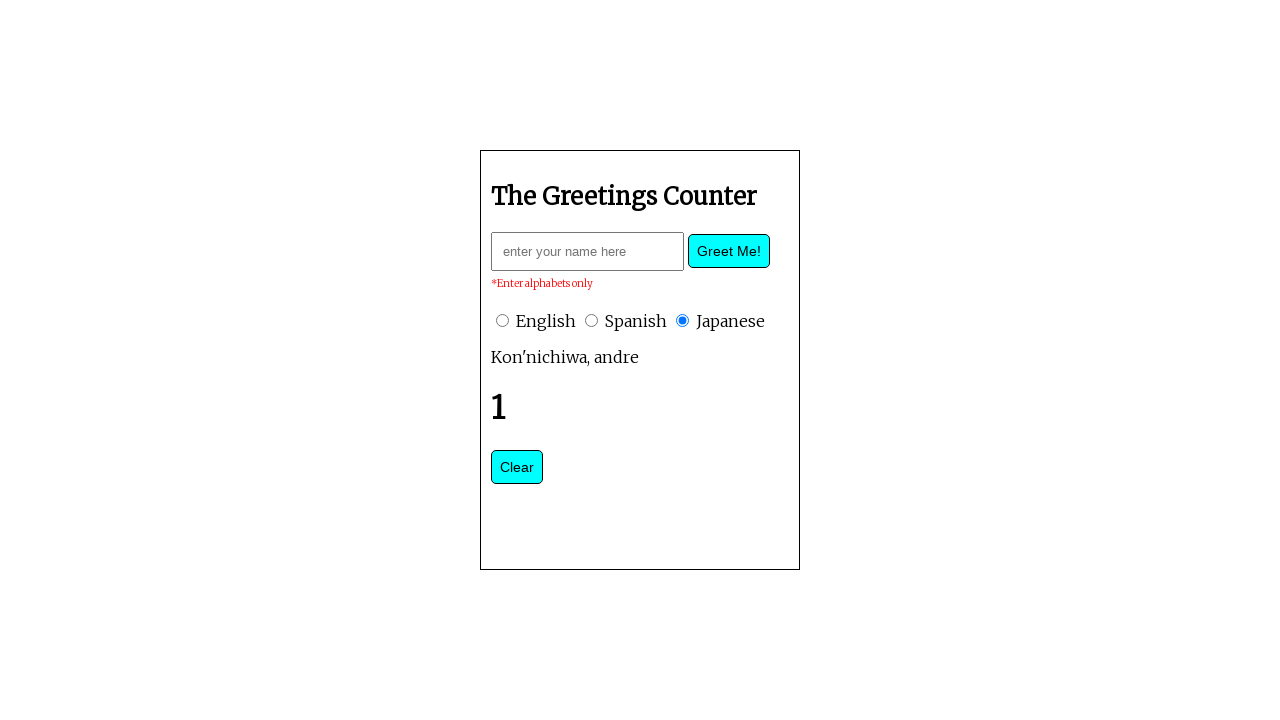

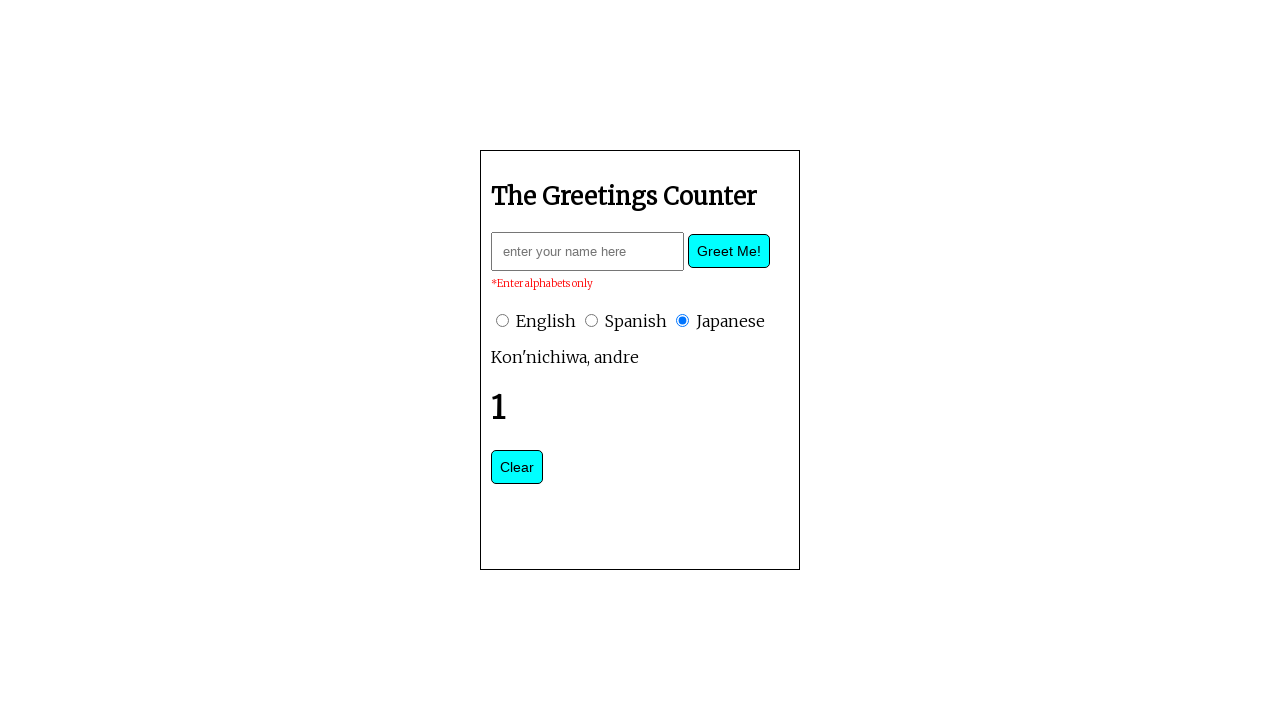